Tests login form validation when both username and password fields are left blank

Starting URL: https://katalon-demo-cura.herokuapp.com/profile.php#login

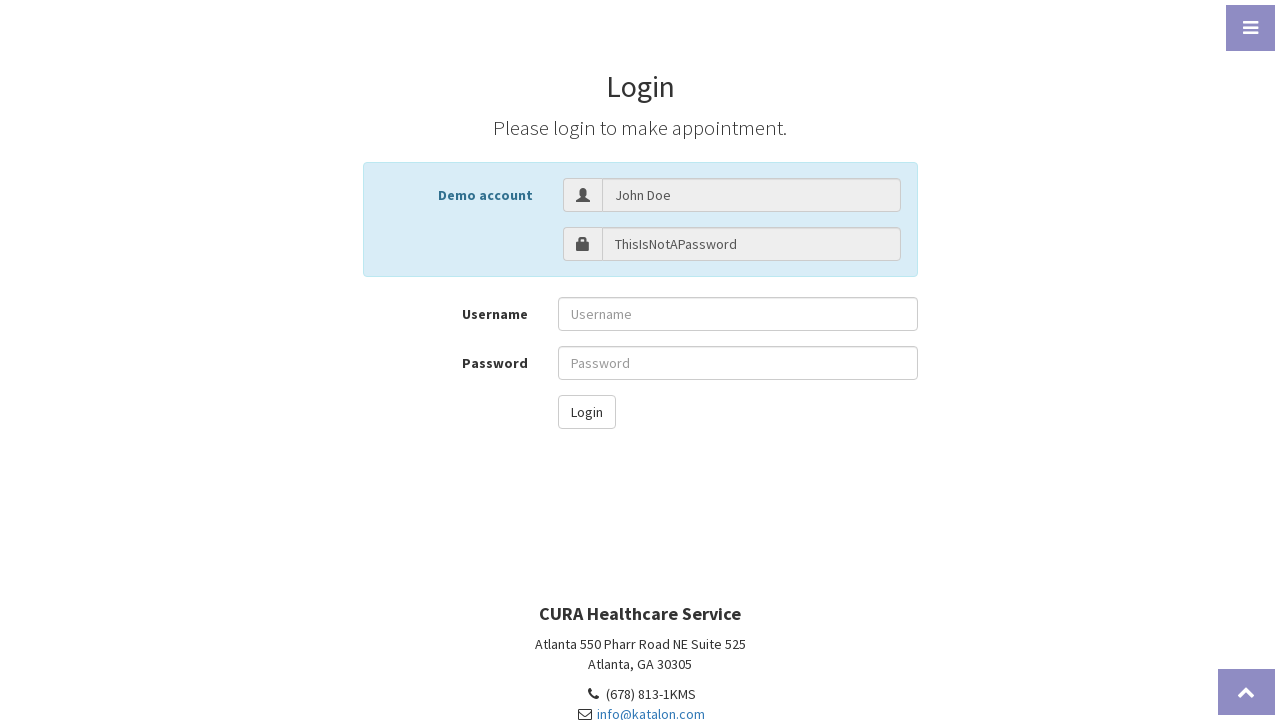

Clicked login button with both username and password fields empty at (586, 412) on #btn-login
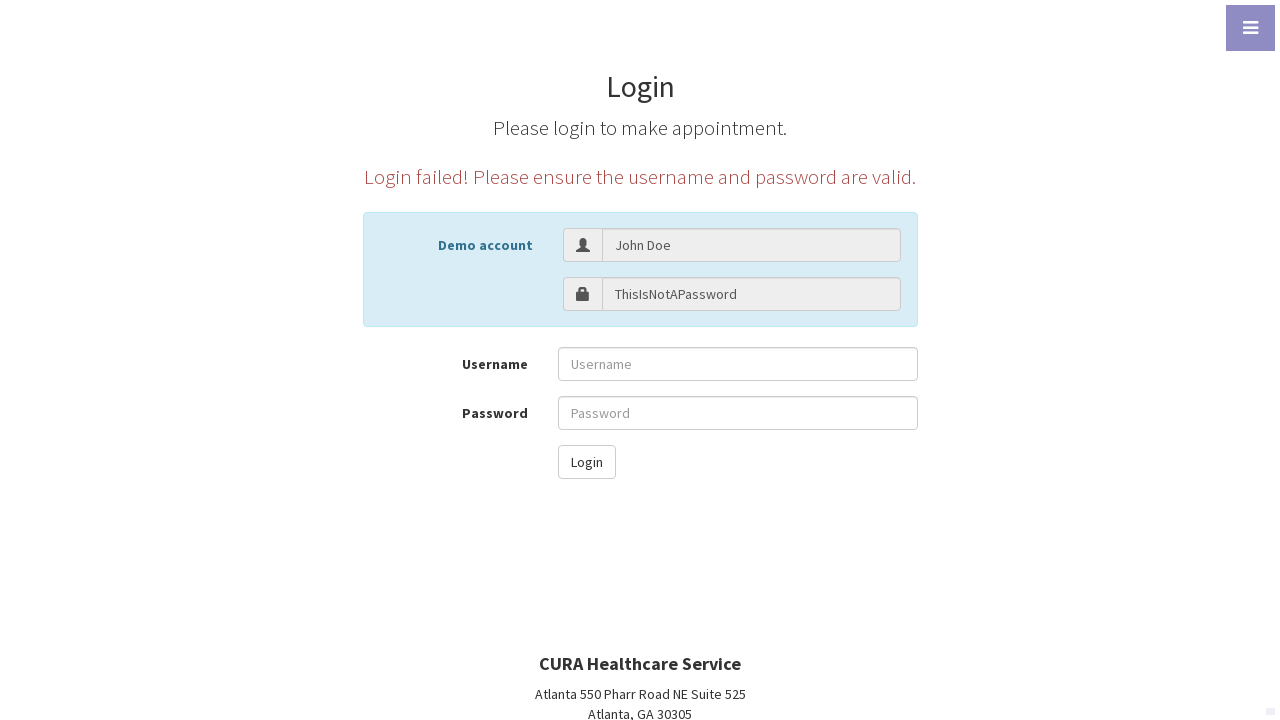

Verified error message appeared for failed login validation
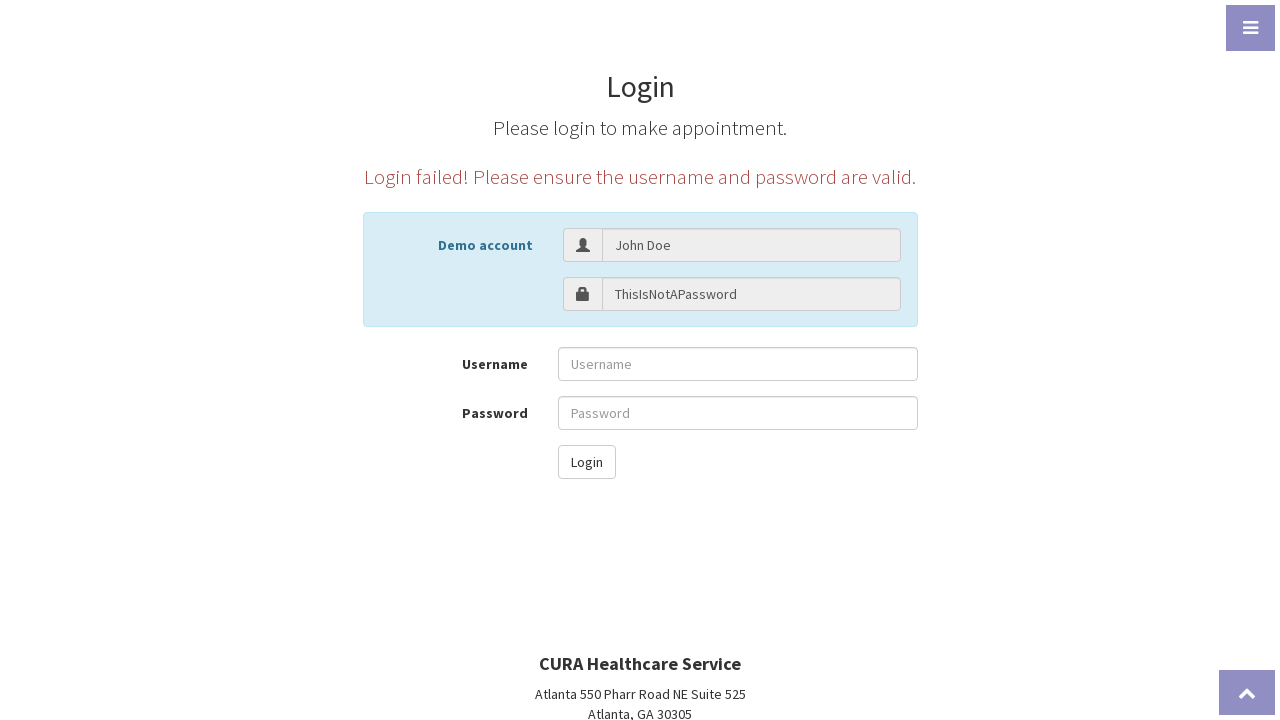

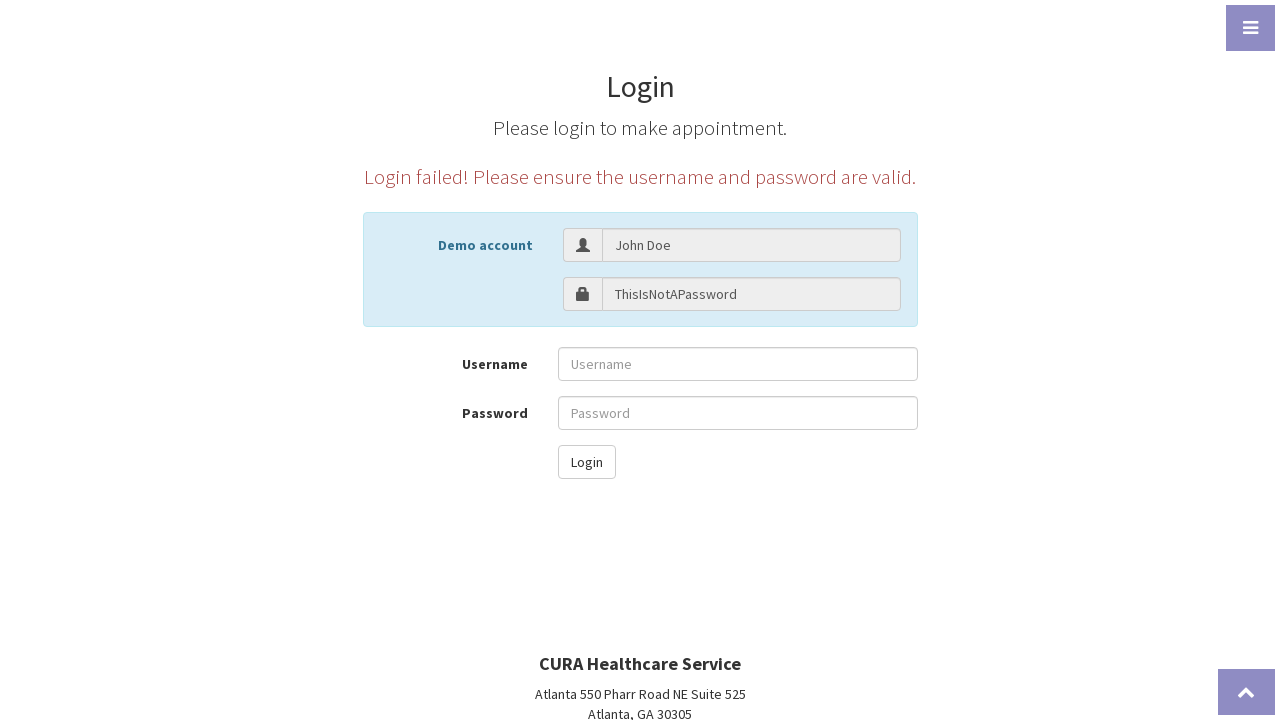